Tests checkbox functionality on a demo page by checking the newsletter subscription, selecting specific hobbies (Reading and Cooking), revealing and selecting the Music interest checkbox, and enabling and clicking the Receive Notifications preference checkbox.

Starting URL: https://syntaxprojects.com/basic-checkbox-demo-homework.php

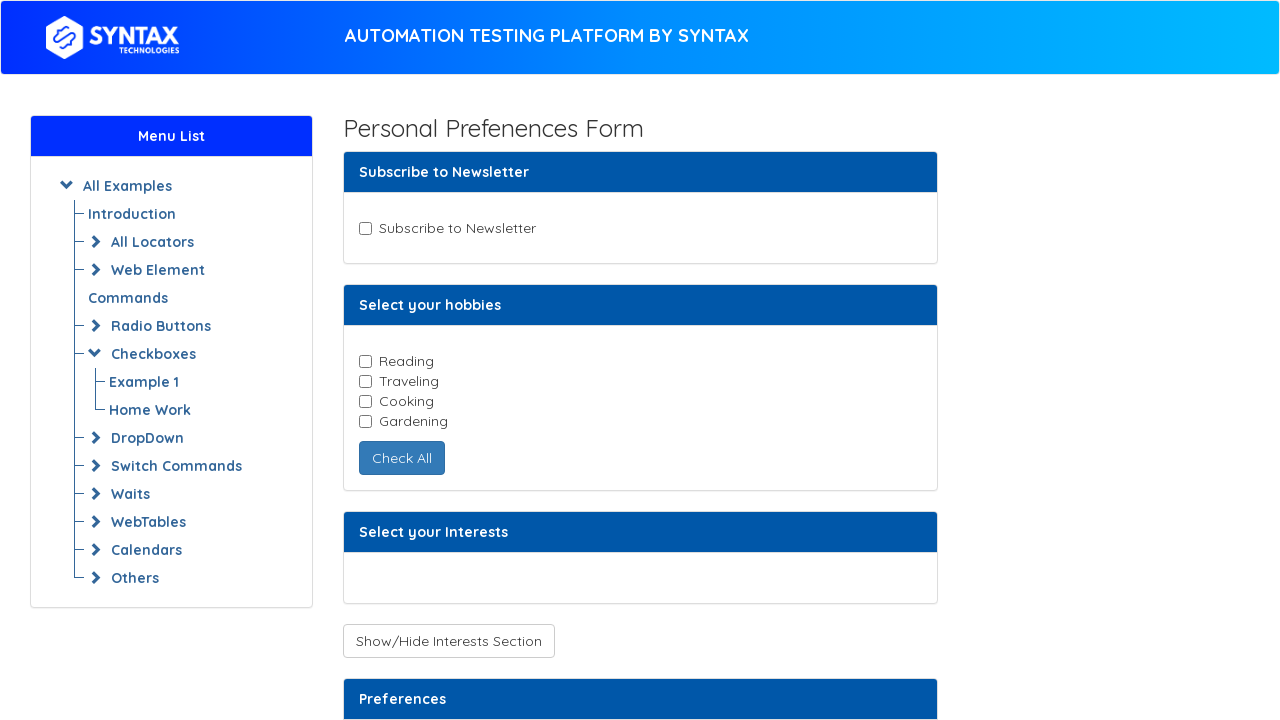

Located newsletter checkbox element
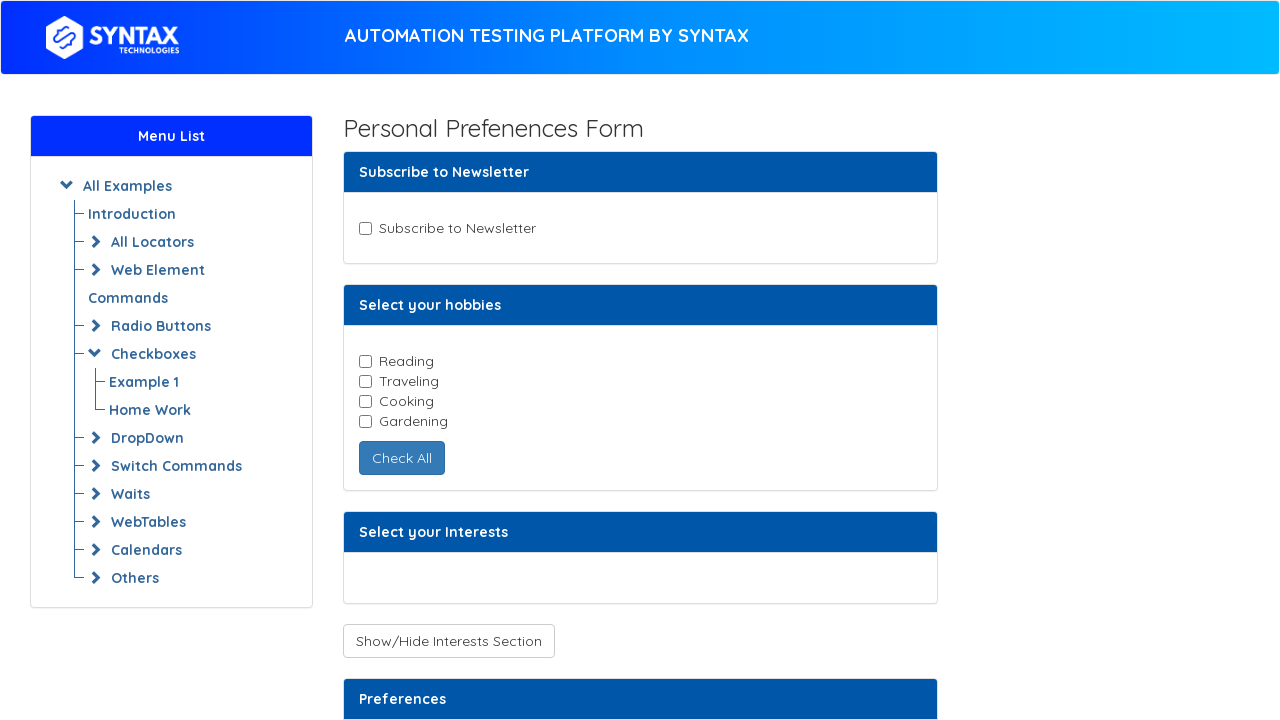

Verified newsletter checkbox is enabled
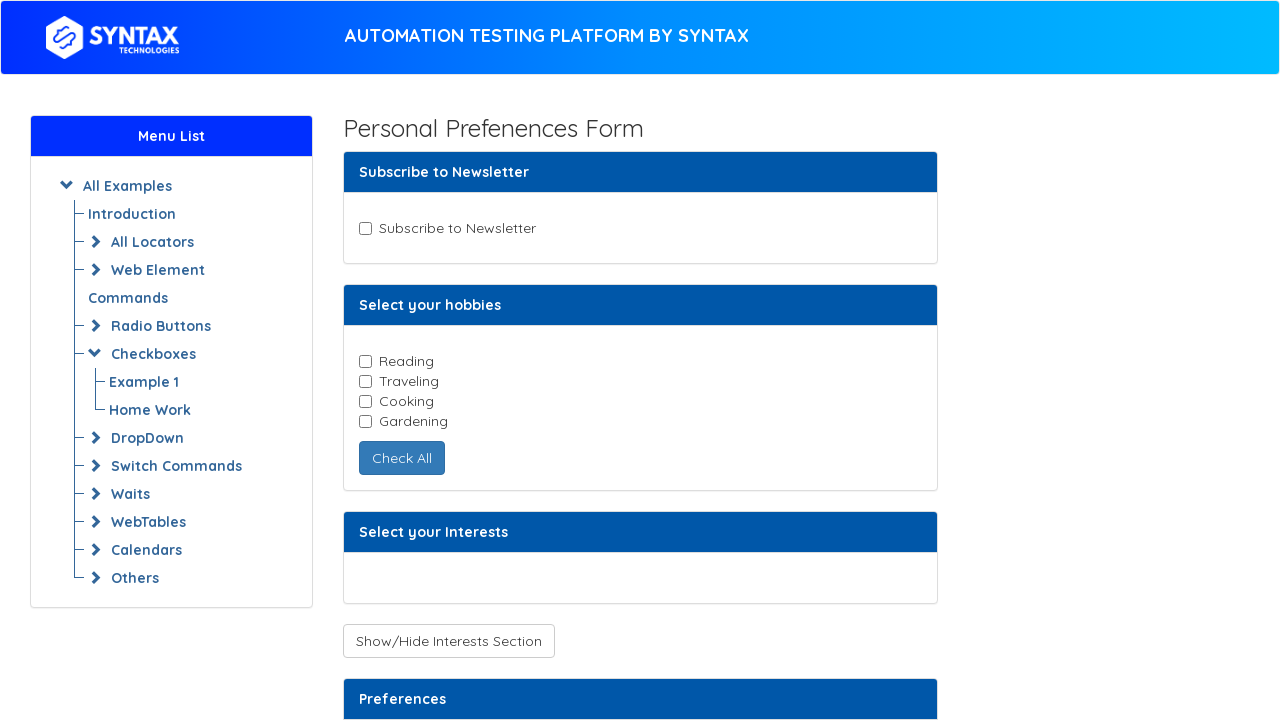

Clicked newsletter subscription checkbox at (365, 228) on #newsletter
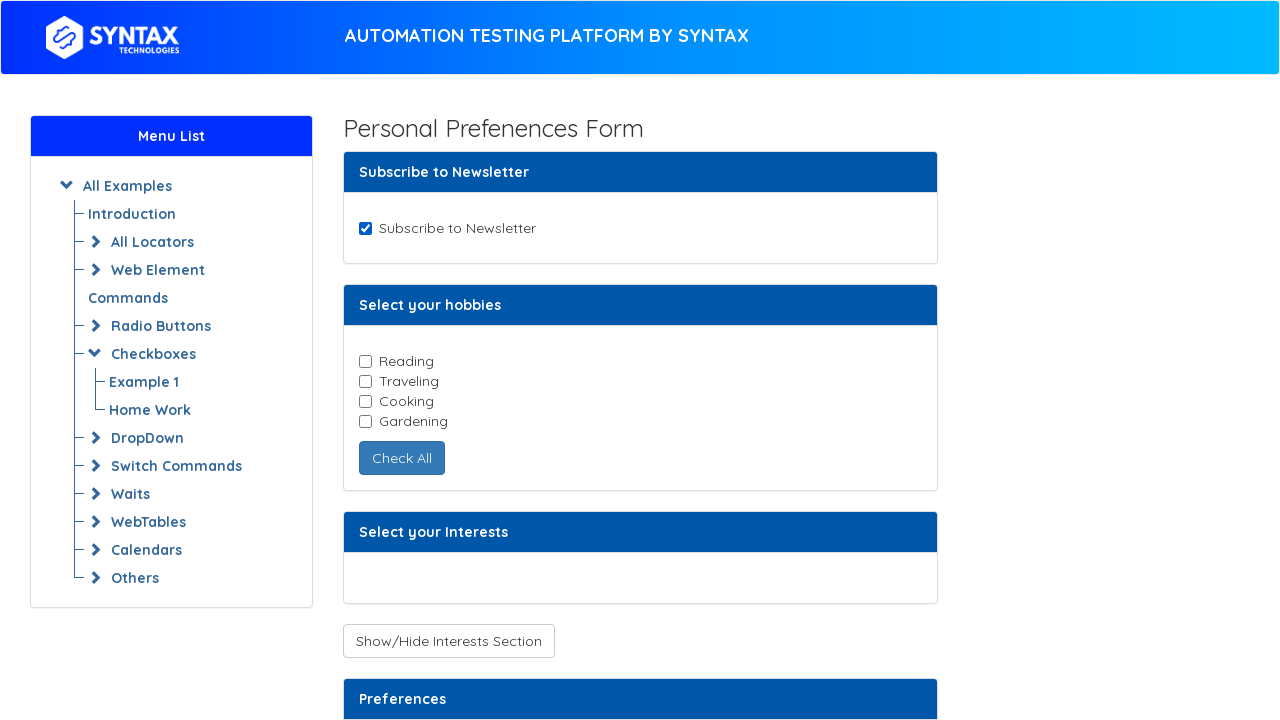

Located all hobby checkboxes with class cb-element
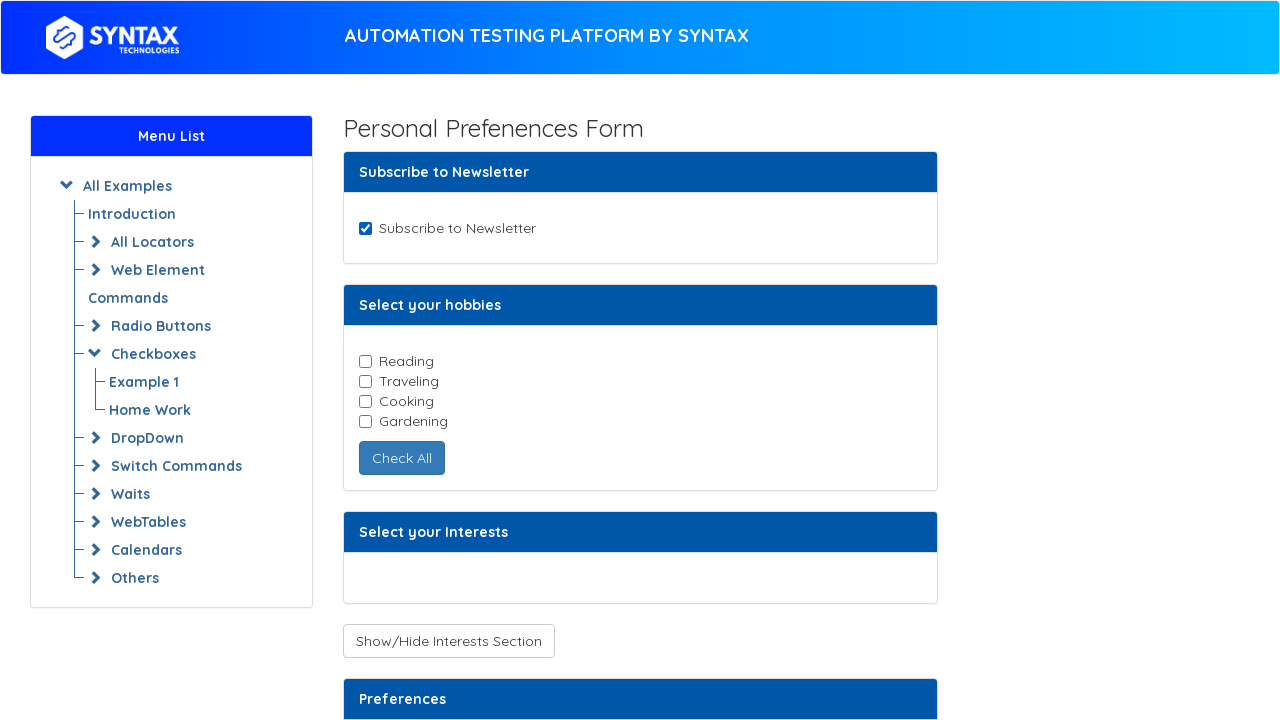

Found 4 hobby checkboxes in total
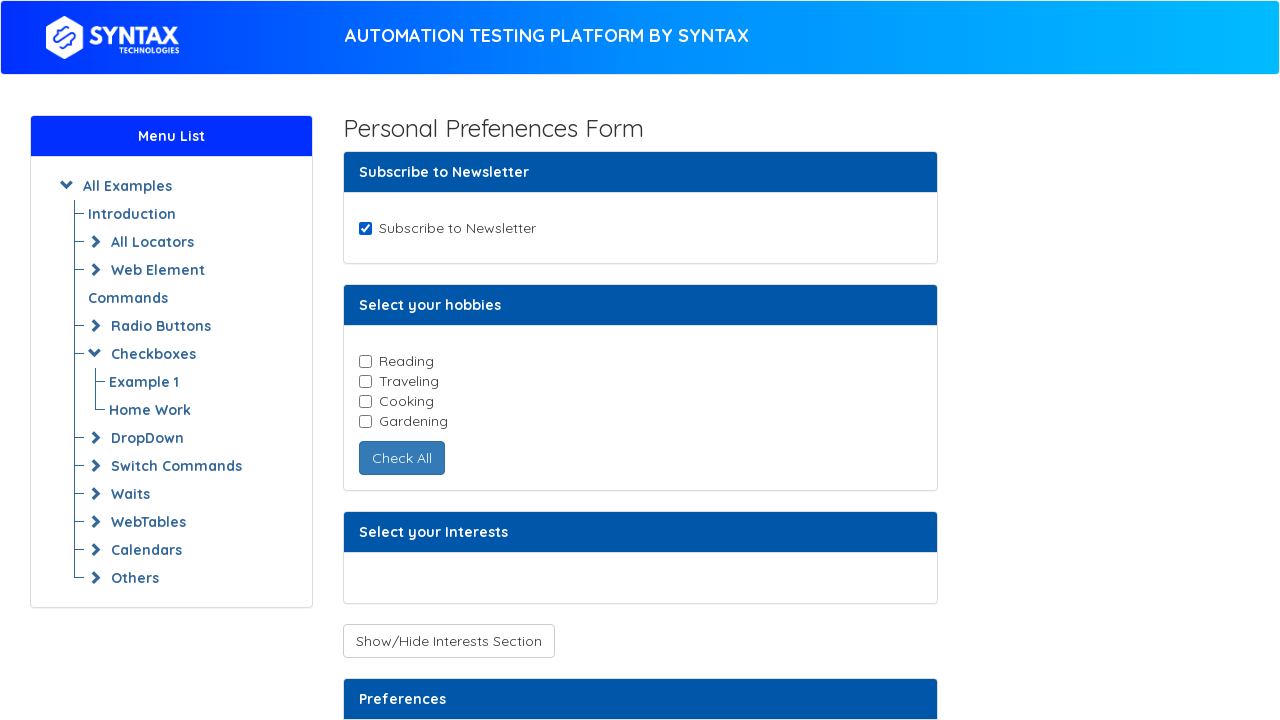

Accessed hobby checkbox at index 0
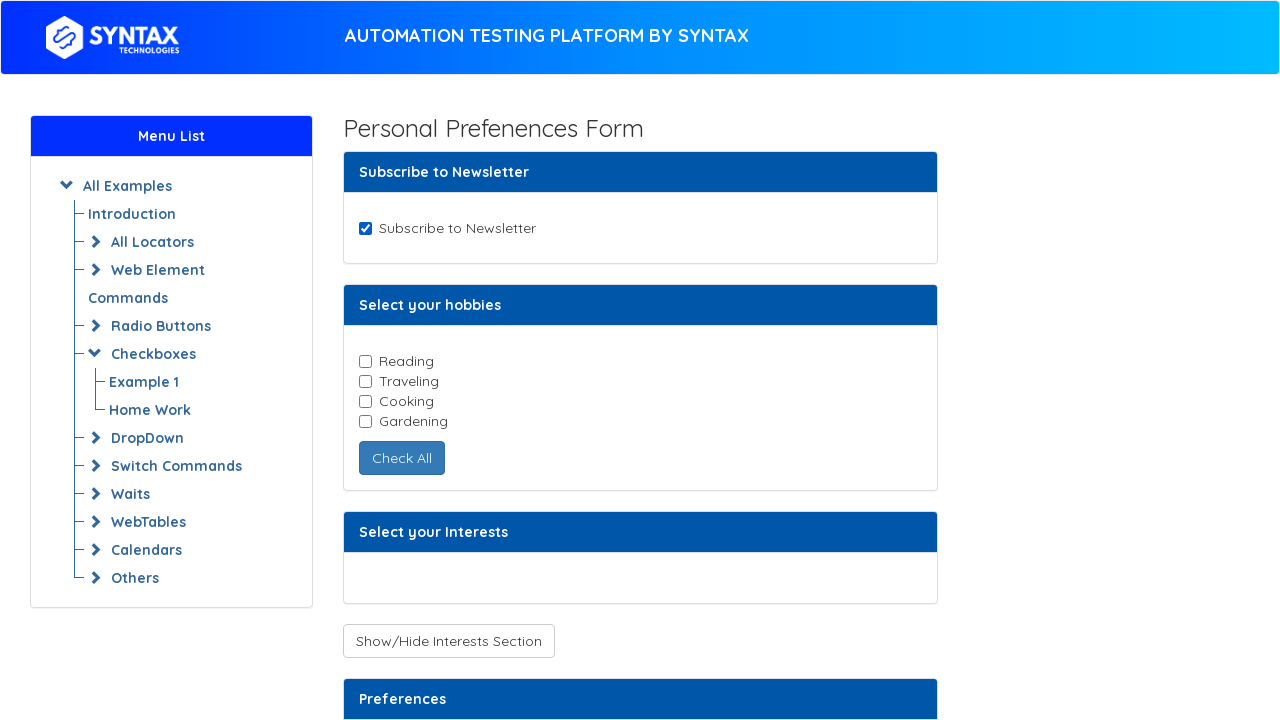

Retrieved hobby checkbox value: reading
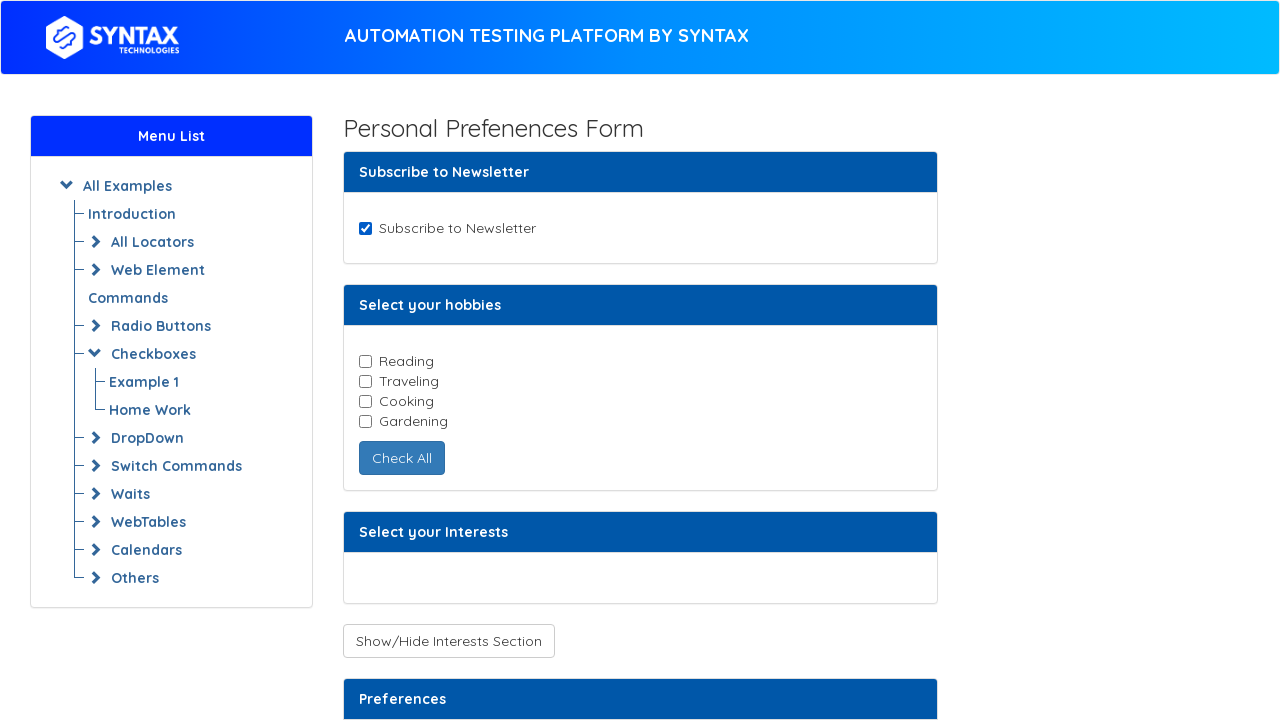

Identified reading as a required hobby selection
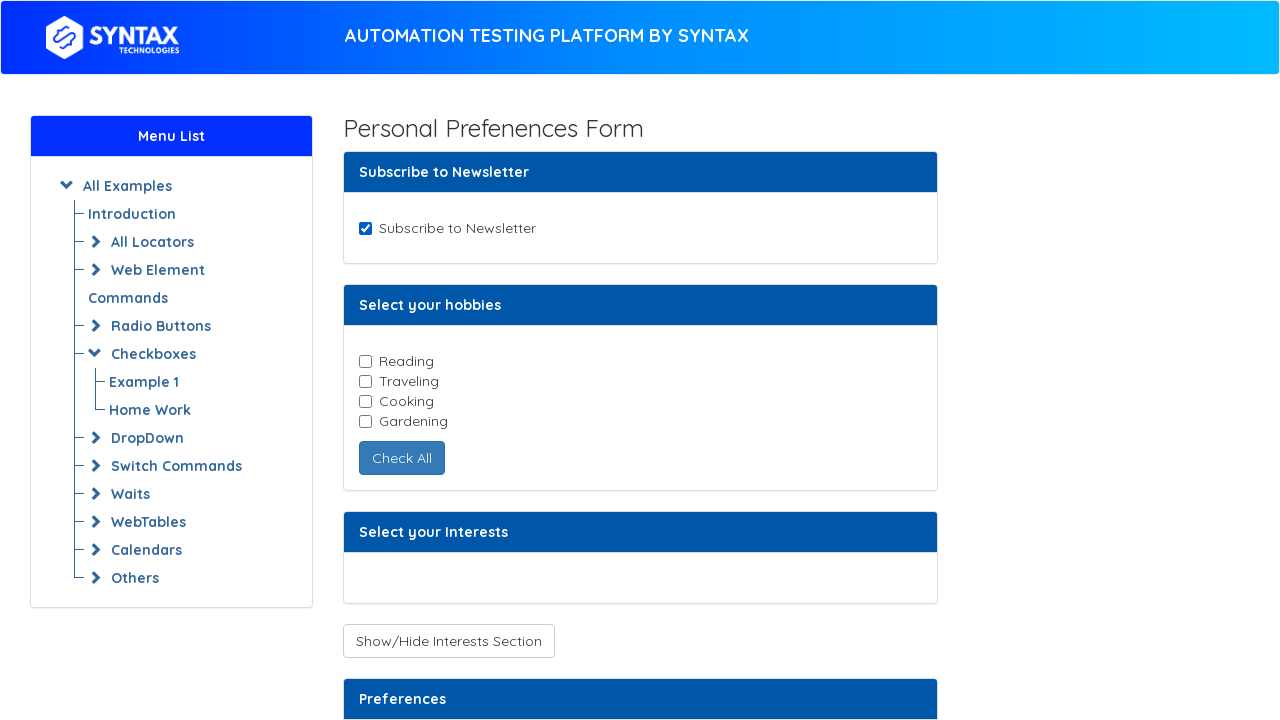

reading hobby checkbox is not checked
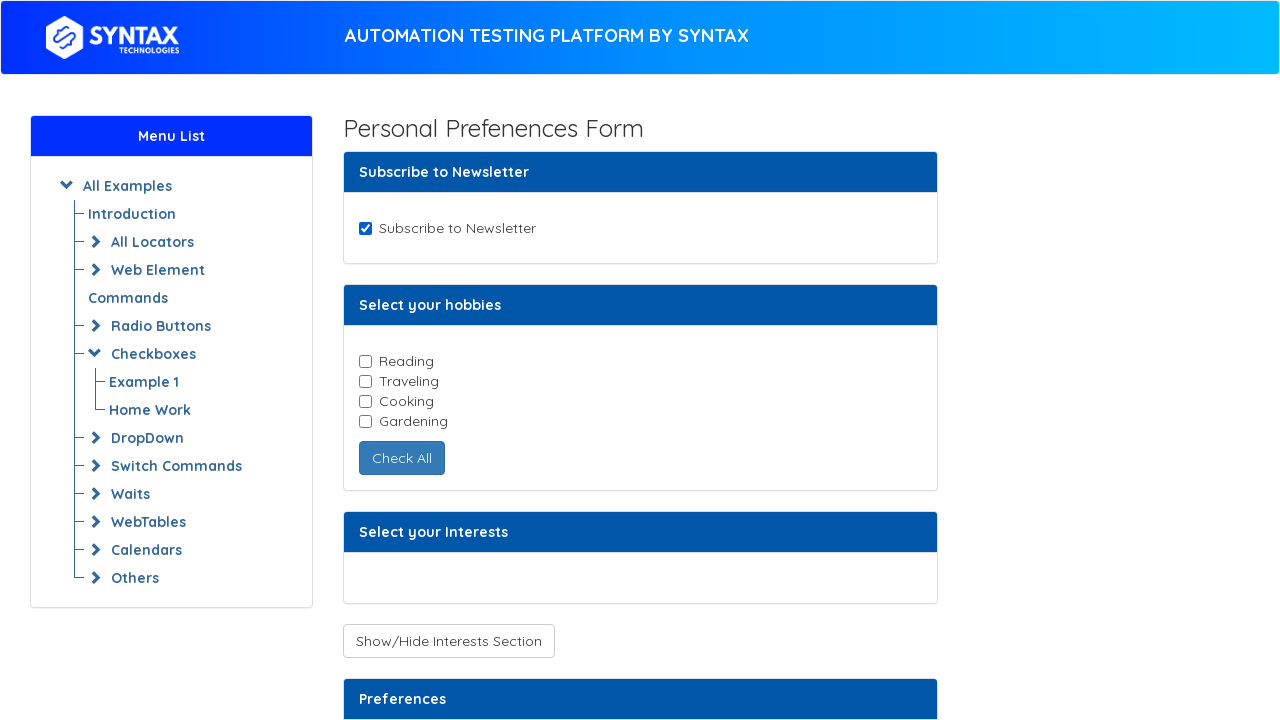

Clicked reading hobby checkbox to select it at (365, 361) on input.cb-element >> nth=0
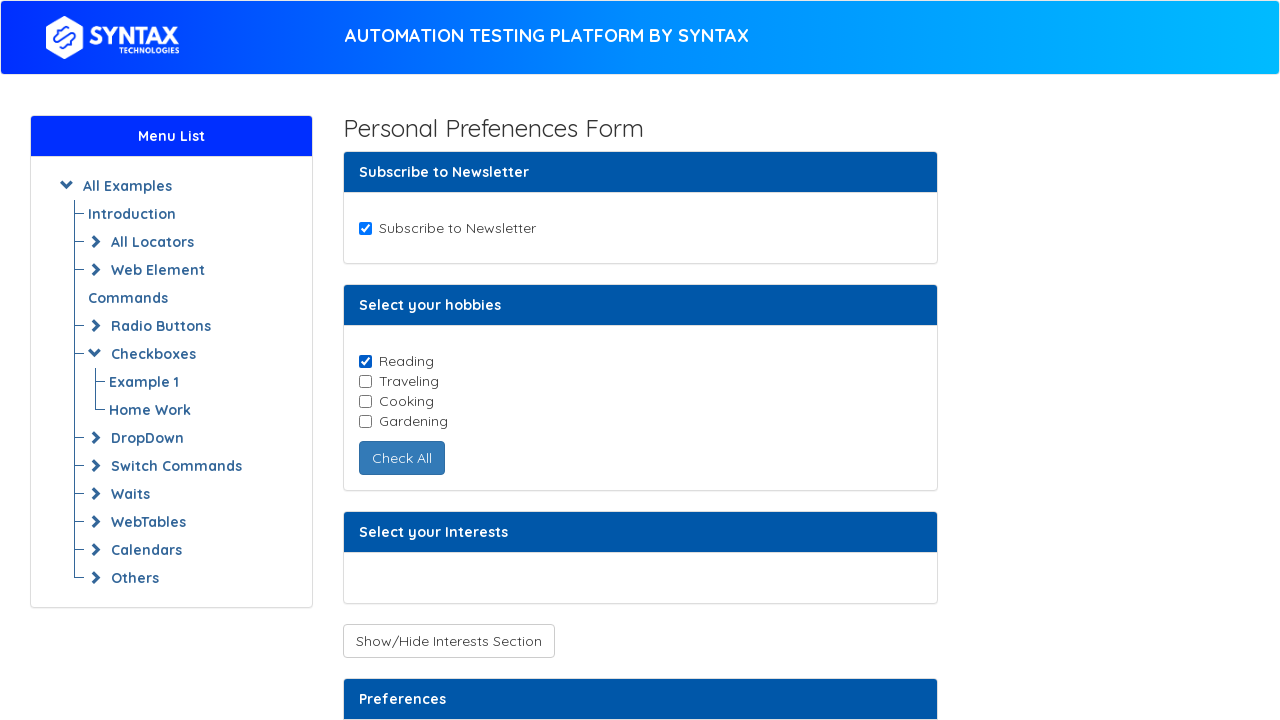

Accessed hobby checkbox at index 1
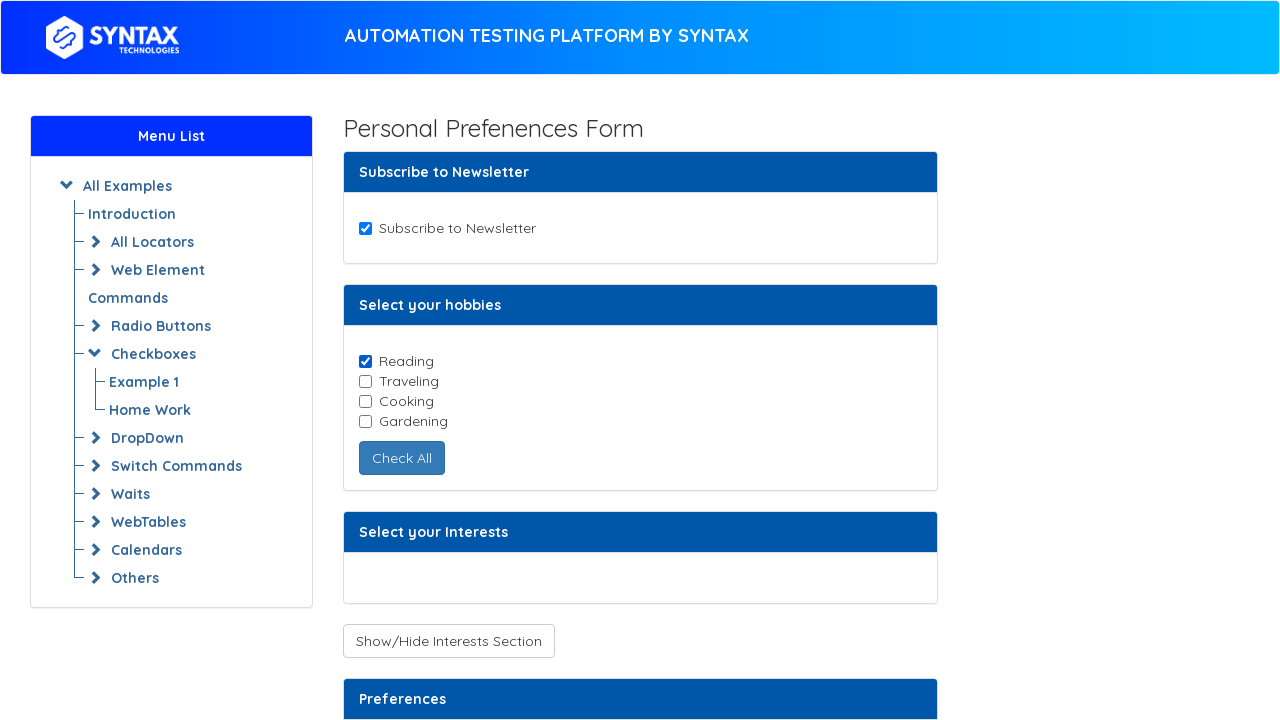

Retrieved hobby checkbox value: traveling
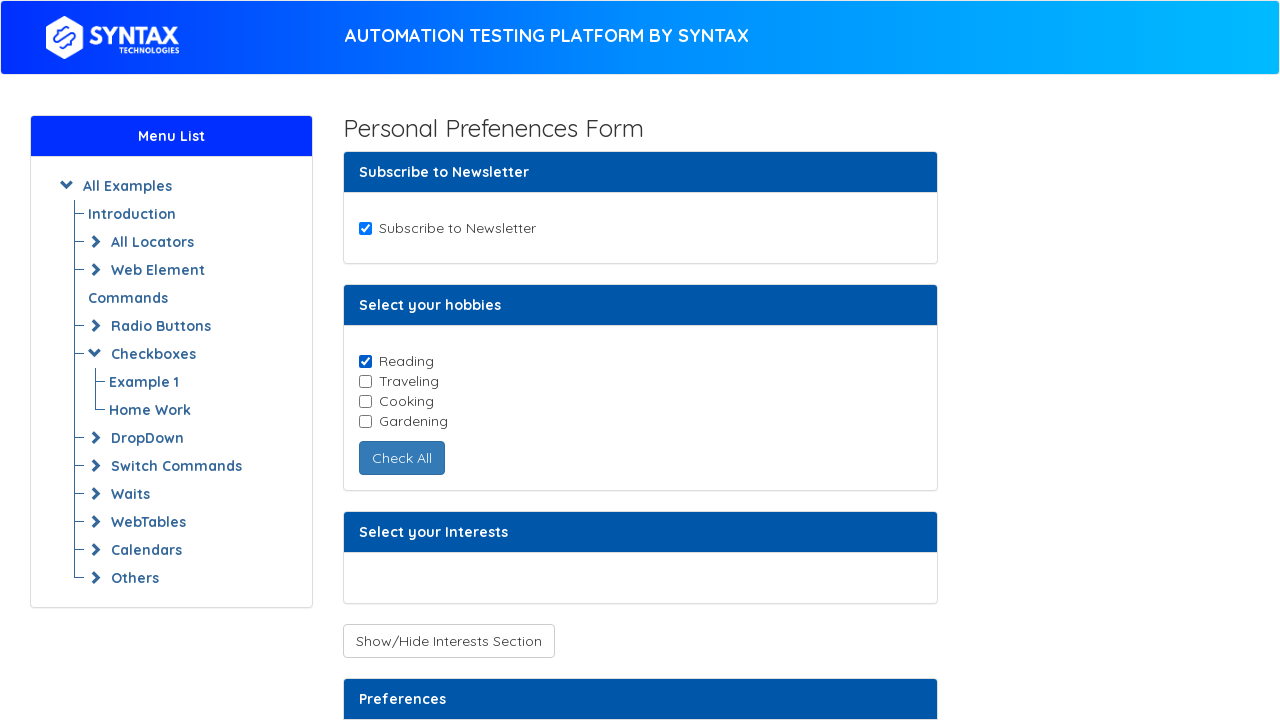

Accessed hobby checkbox at index 2
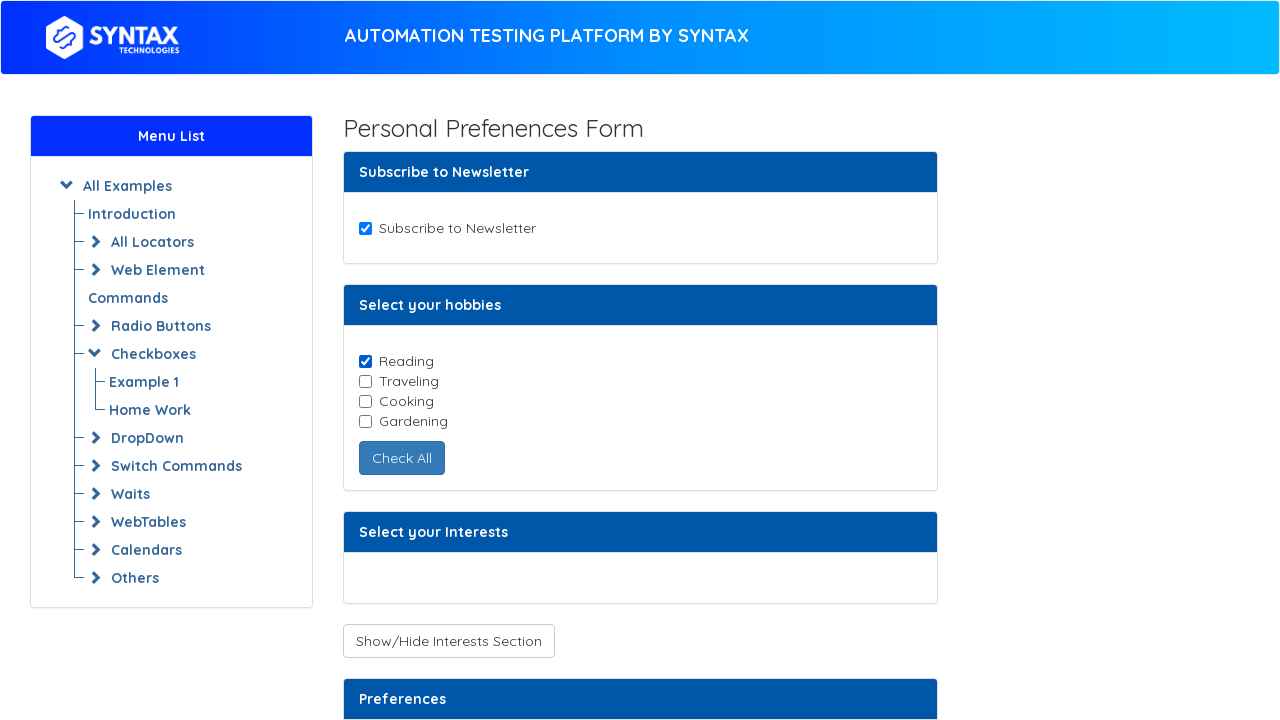

Retrieved hobby checkbox value: cooking
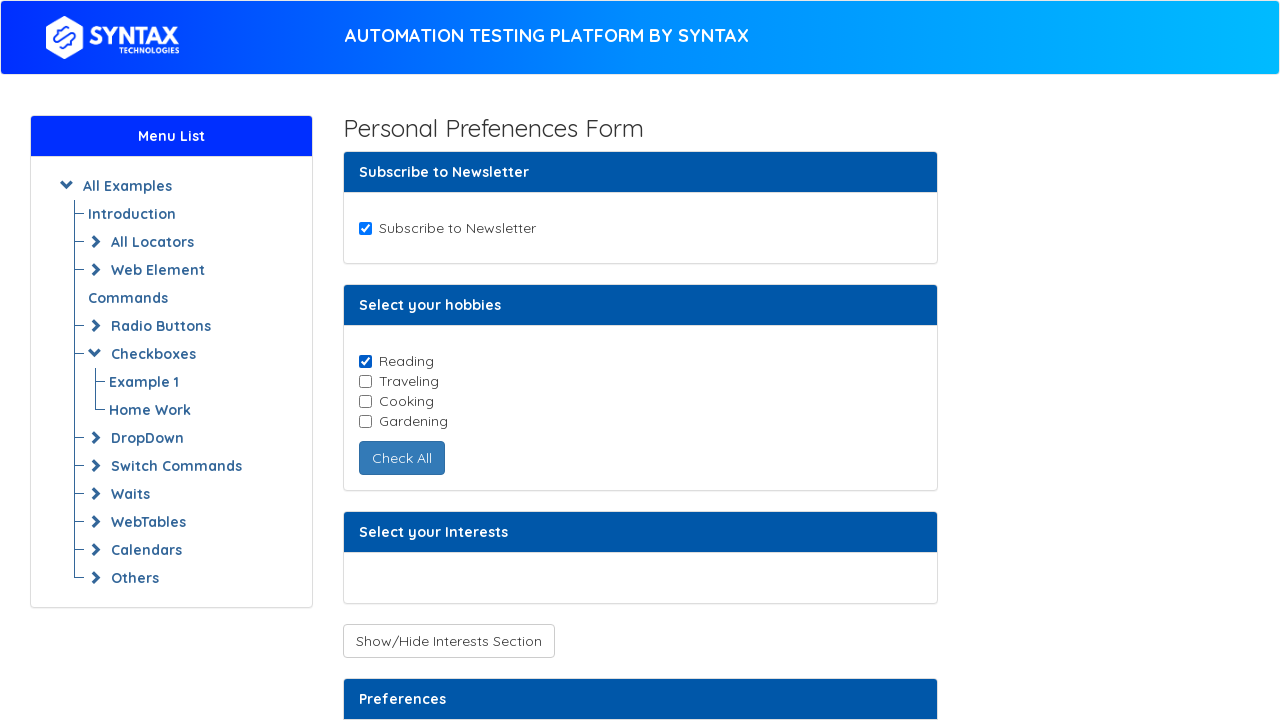

Identified cooking as a required hobby selection
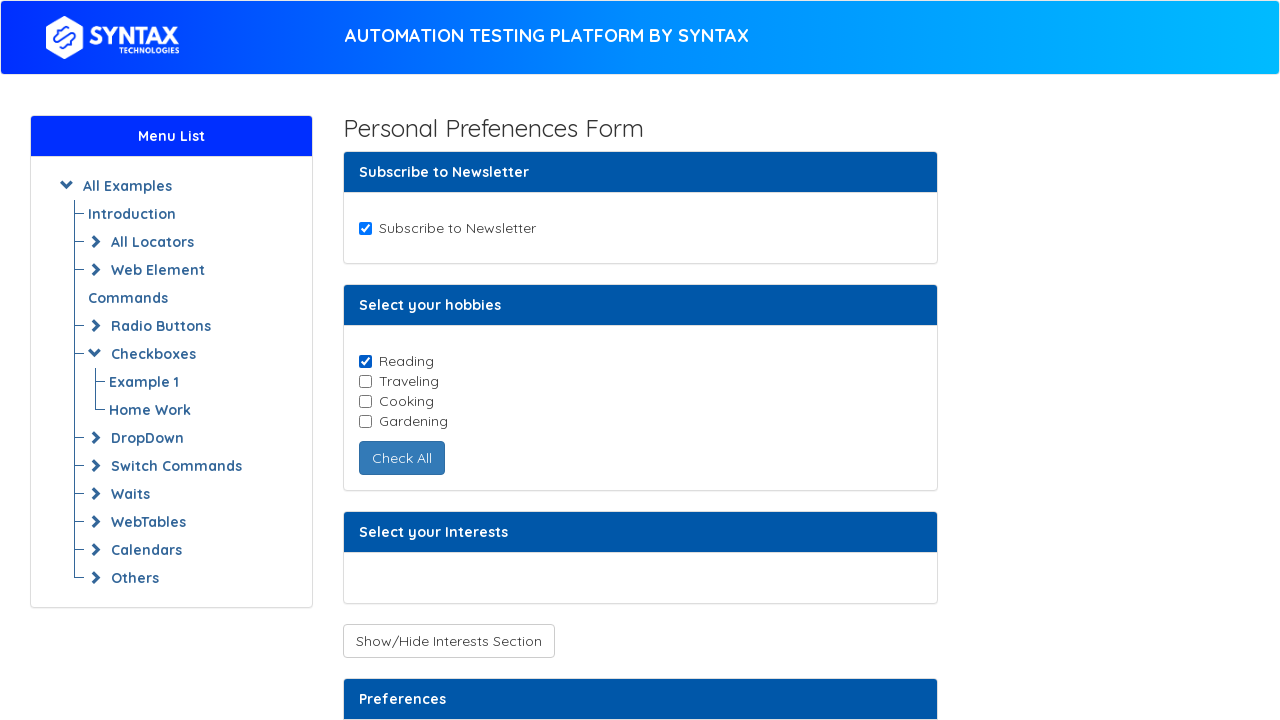

cooking hobby checkbox is not checked
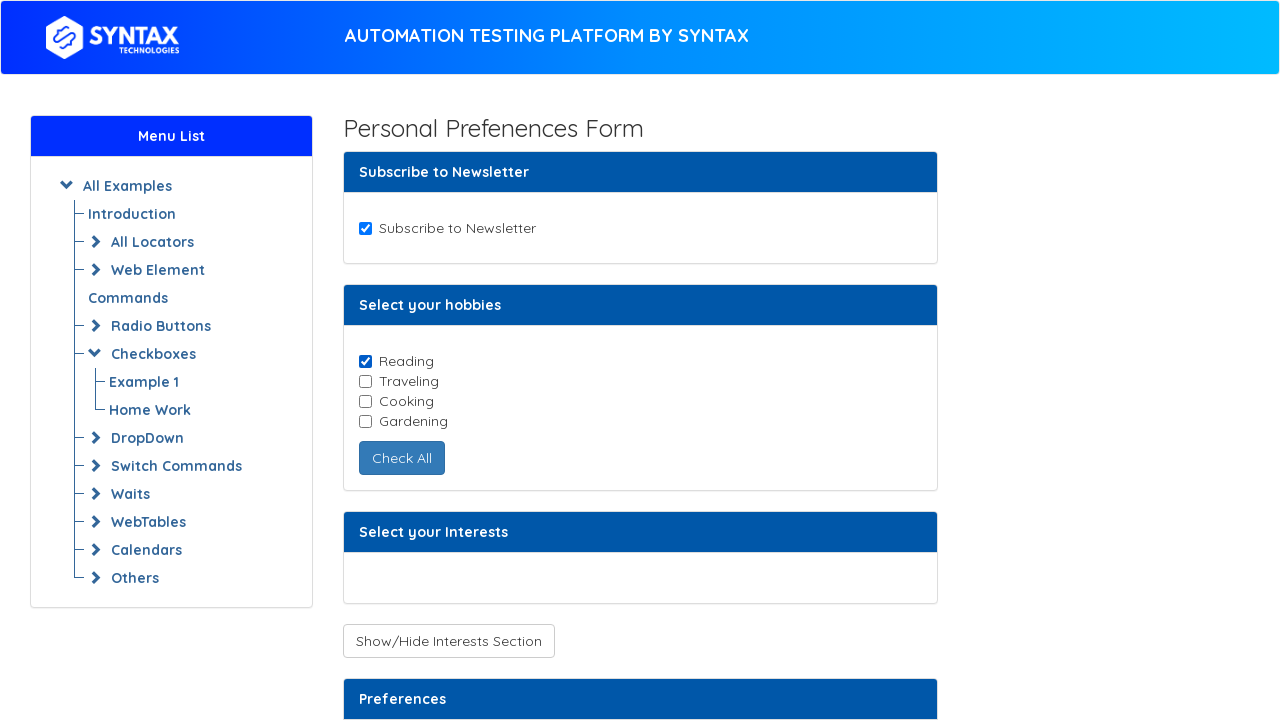

Clicked cooking hobby checkbox to select it at (365, 401) on input.cb-element >> nth=2
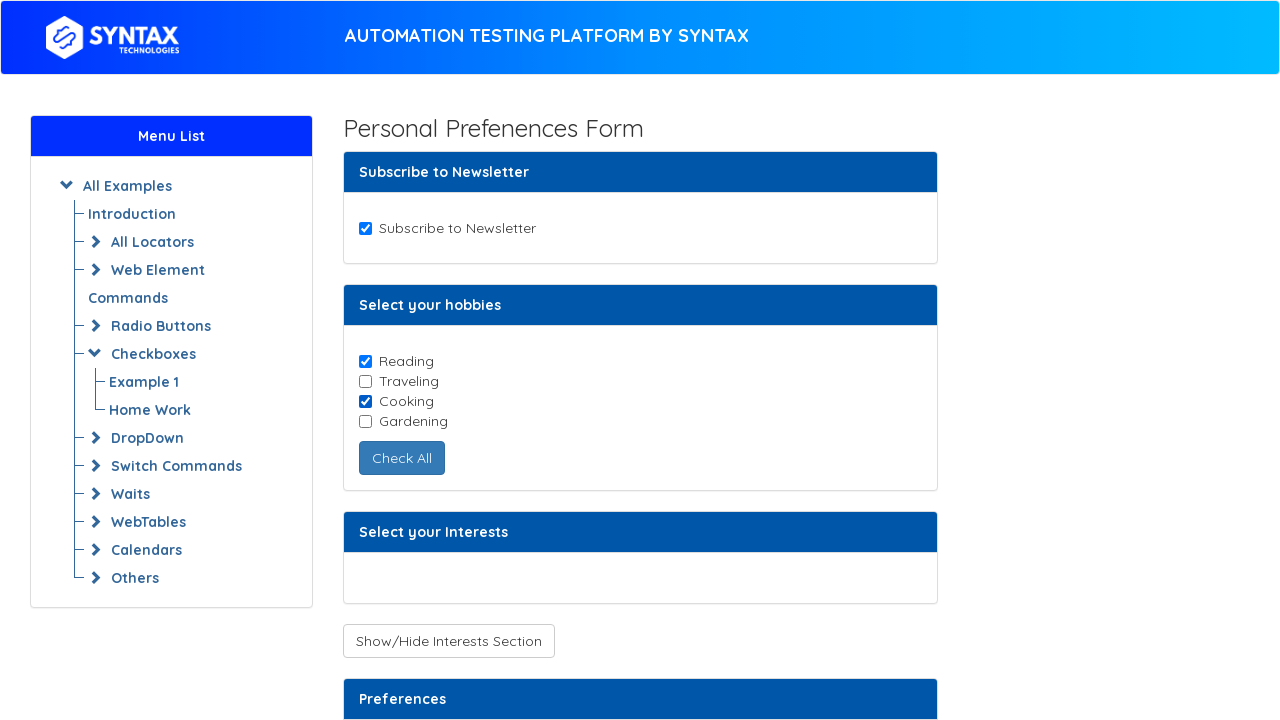

Accessed hobby checkbox at index 3
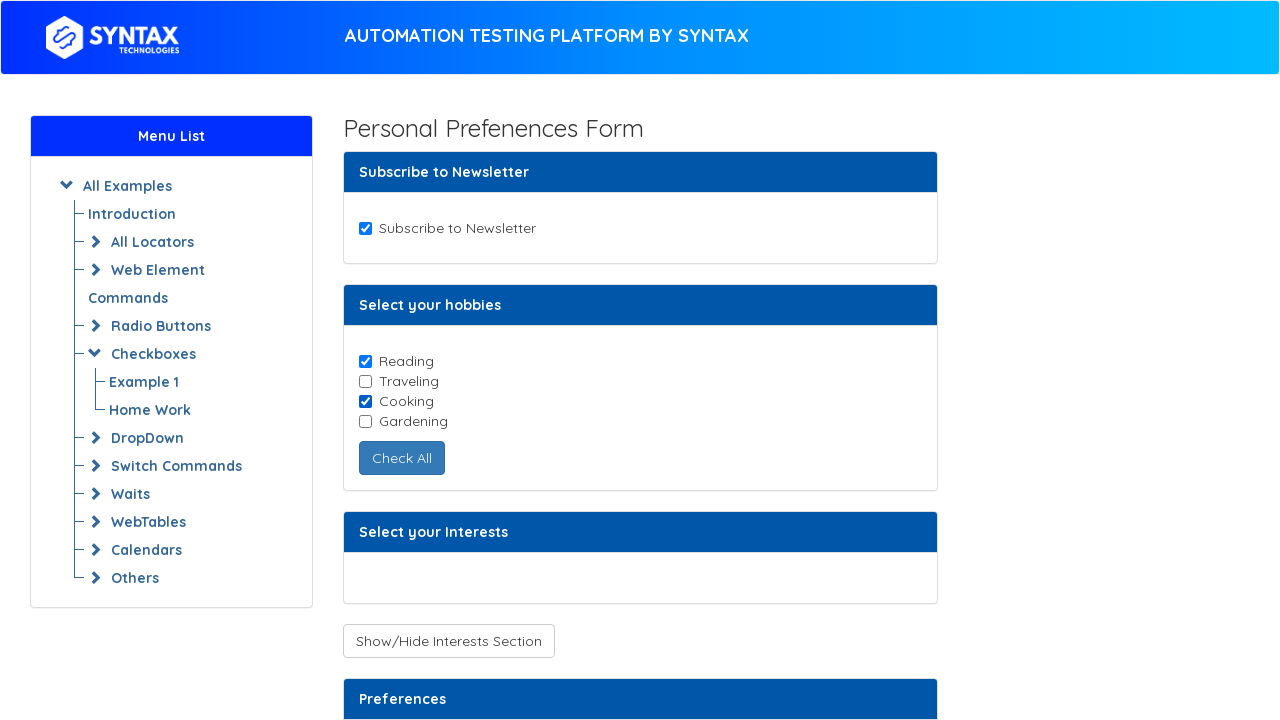

Retrieved hobby checkbox value: gardening
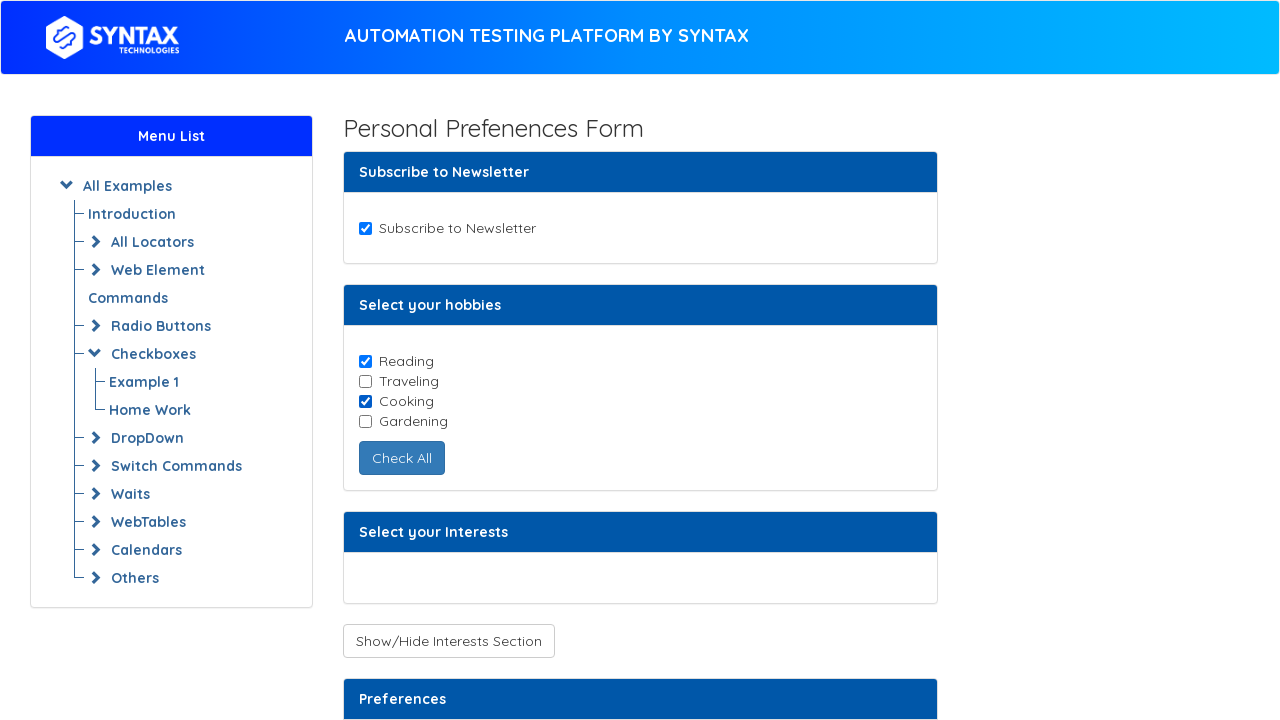

Clicked toggle button to reveal interests checkboxes at (448, 641) on #toggleCheckboxButtons
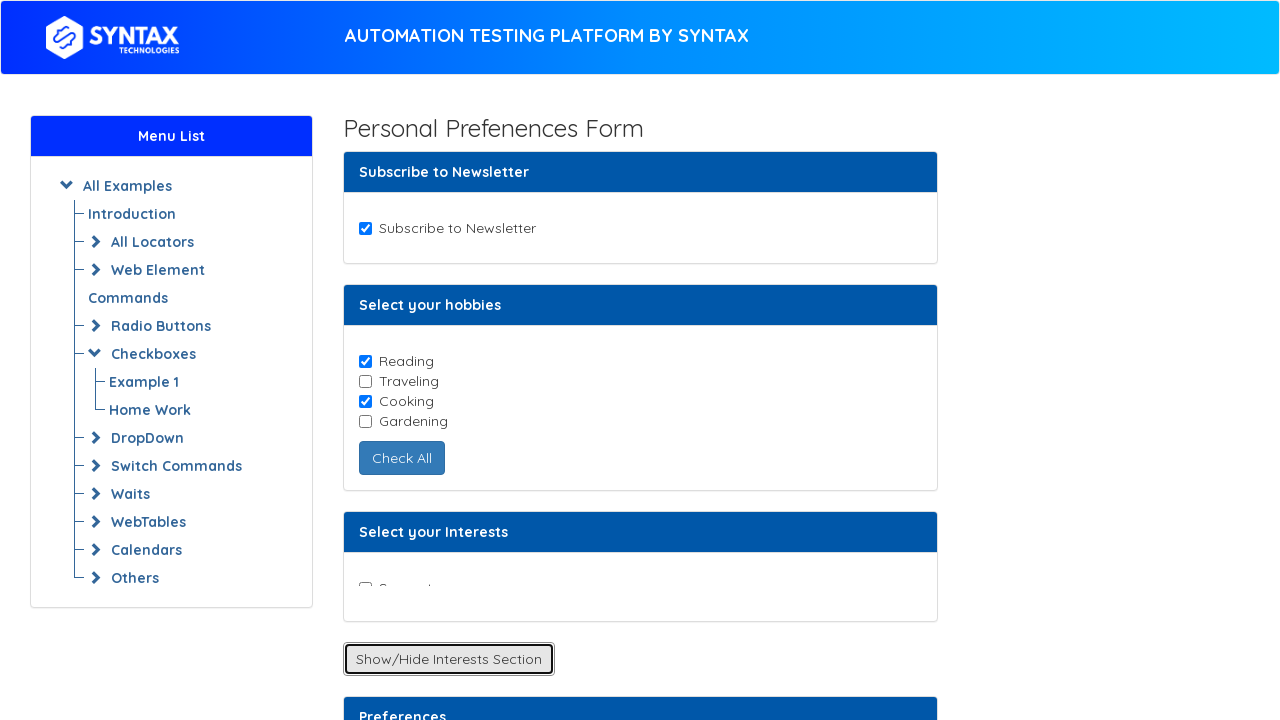

Located Music interest checkbox element
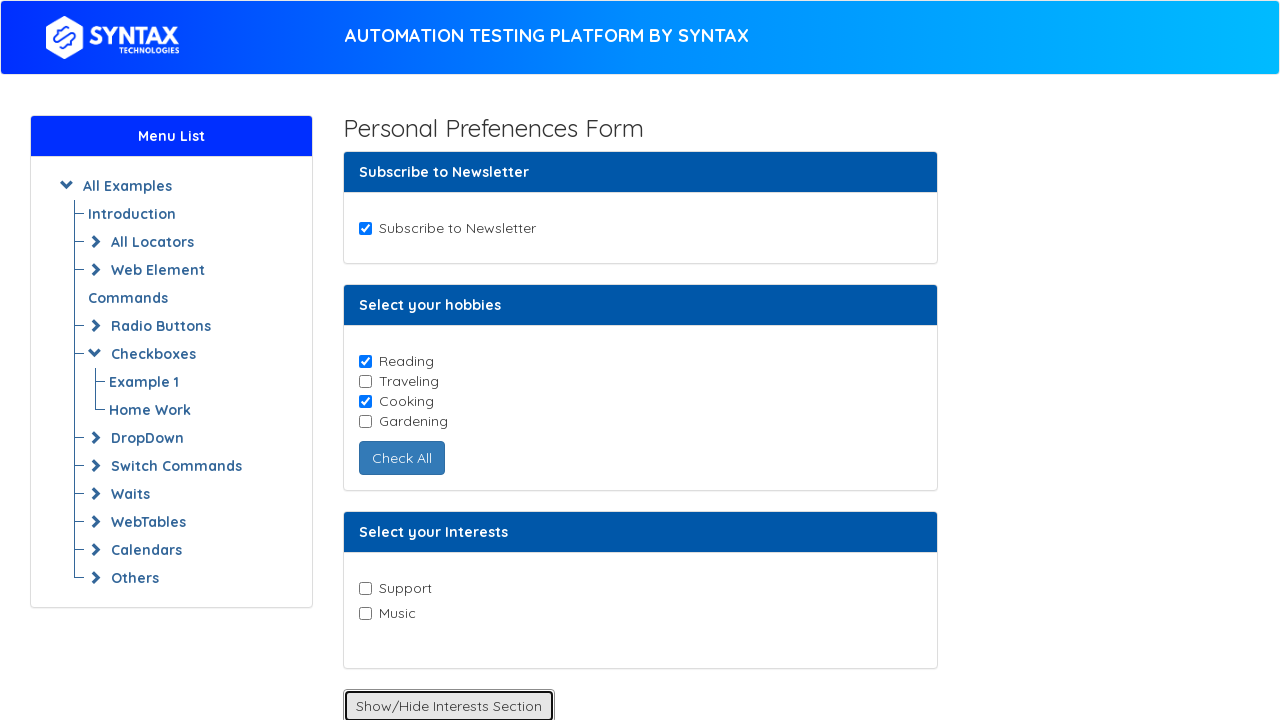

Music interest checkbox became visible
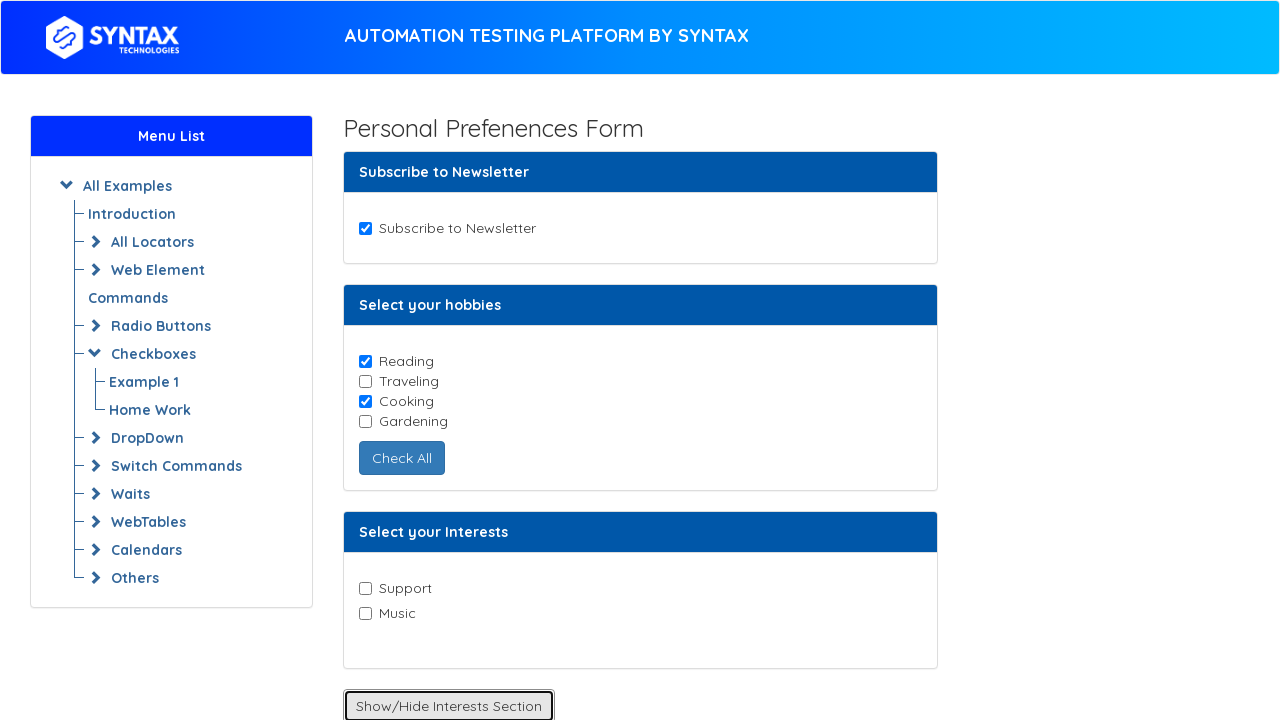

Verified Music interest checkbox is not checked
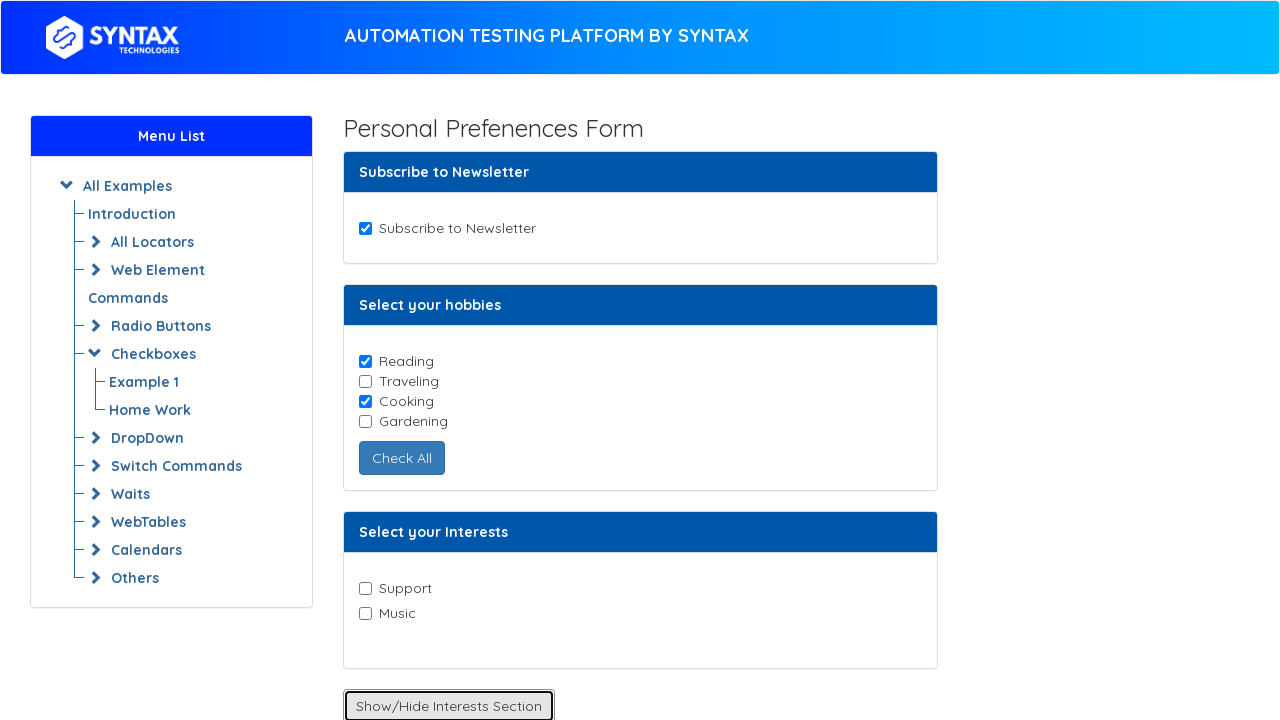

Clicked Music interest checkbox to select it at (365, 613) on input[type='checkbox'][value='Music']
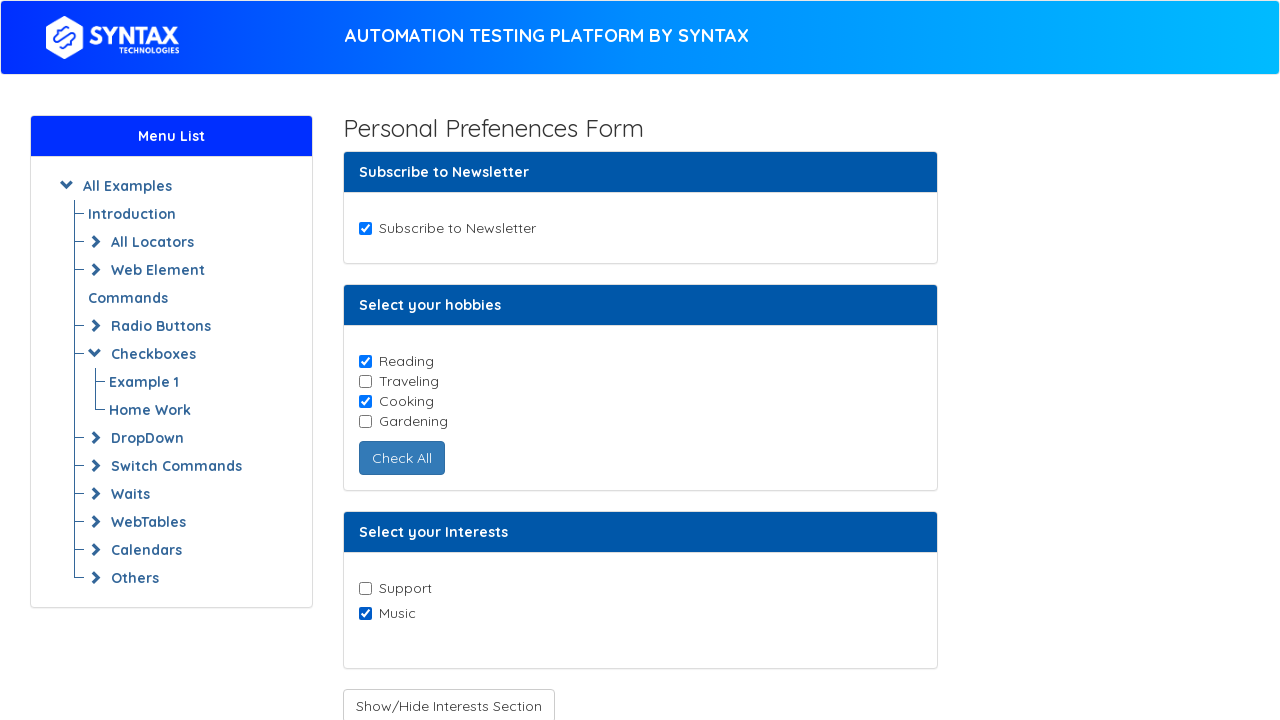

Located Receive Notifications preference checkbox element
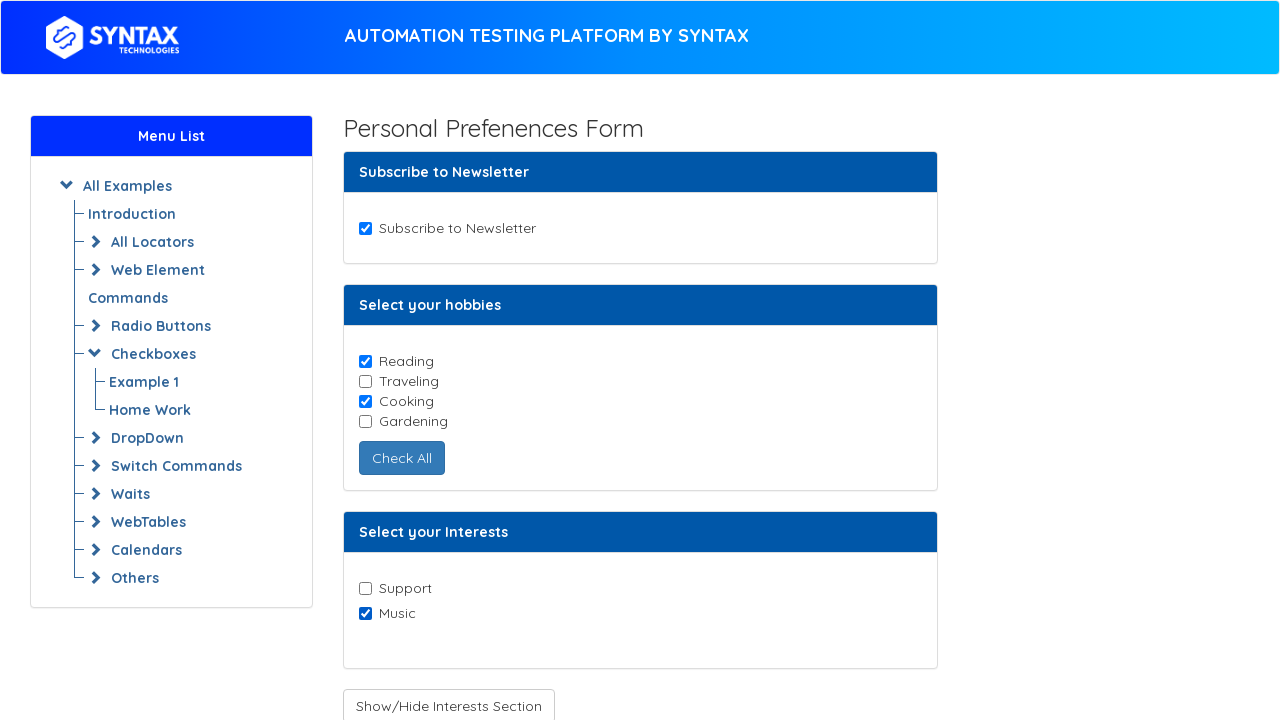

Verified Receive Notifications checkbox is currently disabled
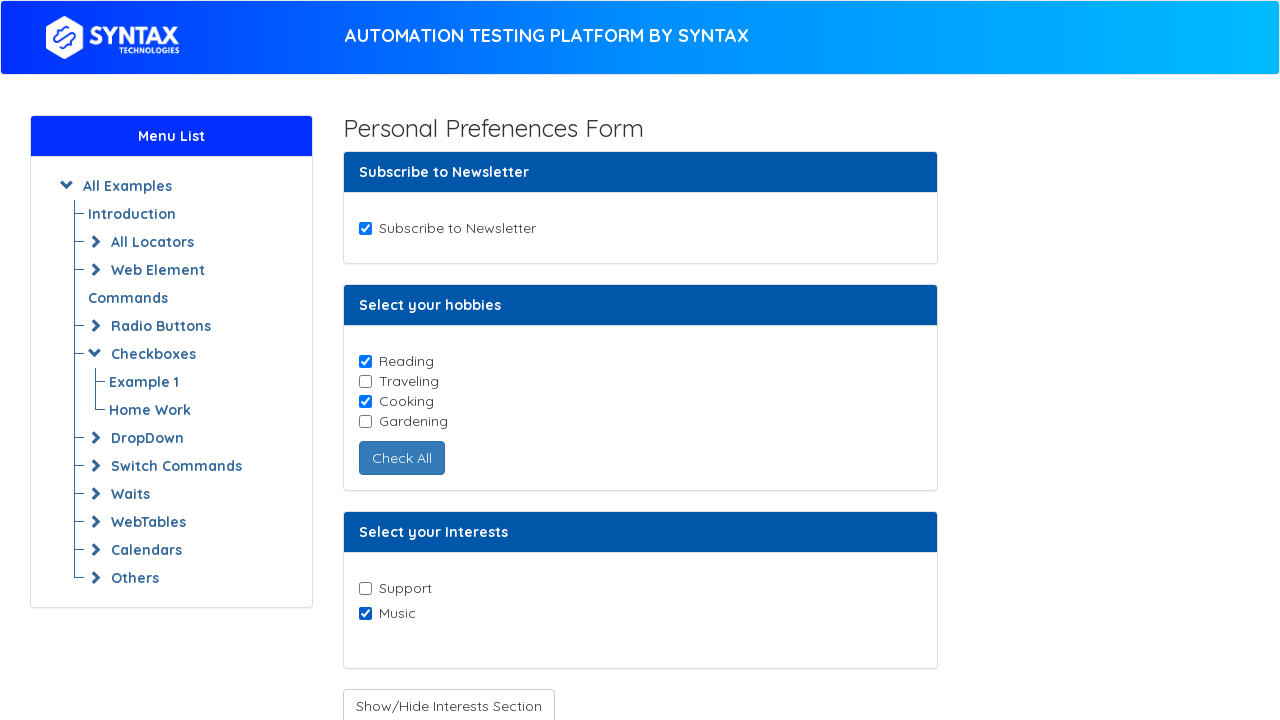

Clicked enable button to enable Receive Notifications checkbox at (436, 407) on #enabledcheckbox
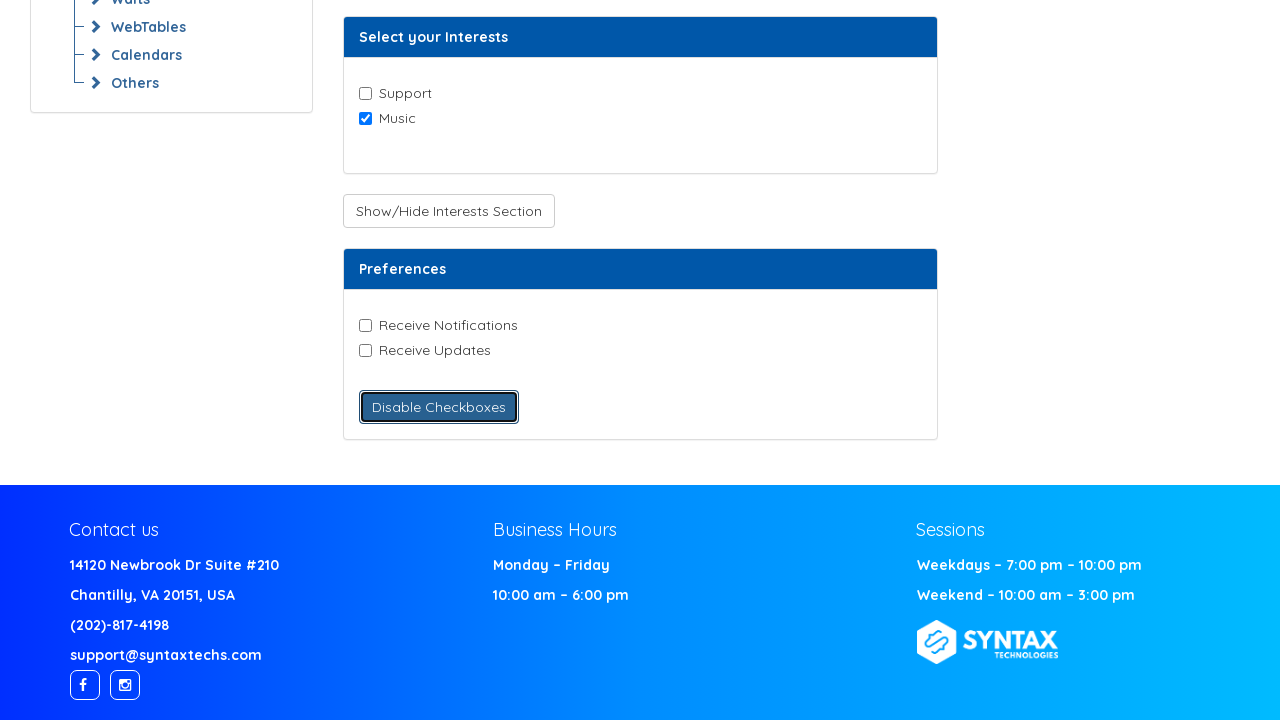

Waited 2 seconds for checkbox to be fully enabled
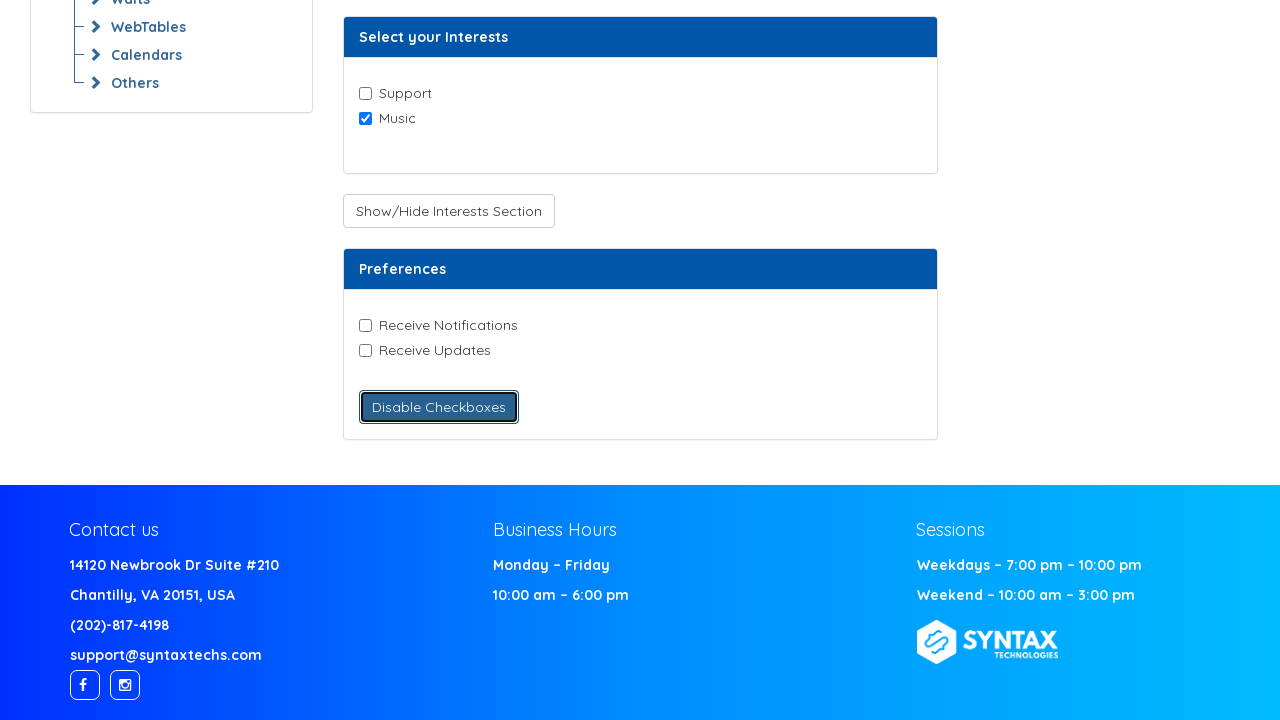

Clicked Receive Notifications checkbox to enable the preference at (365, 325) on input[value='Receive-Notifications']
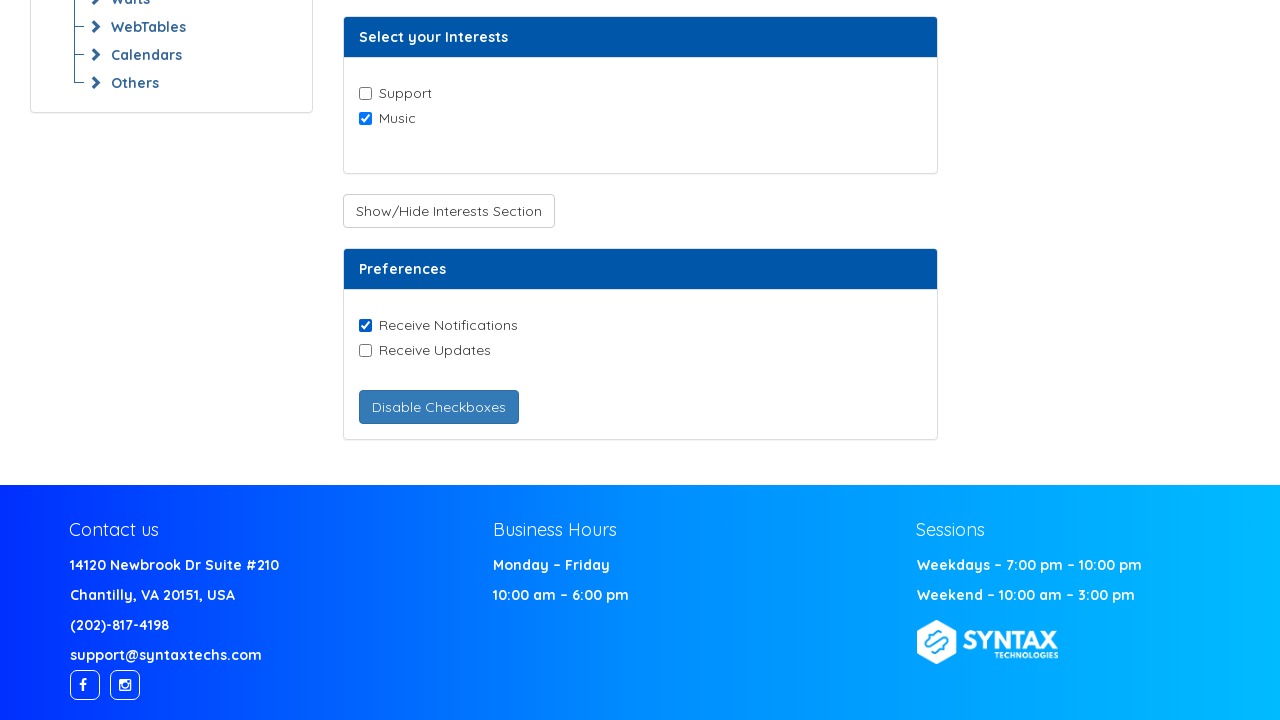

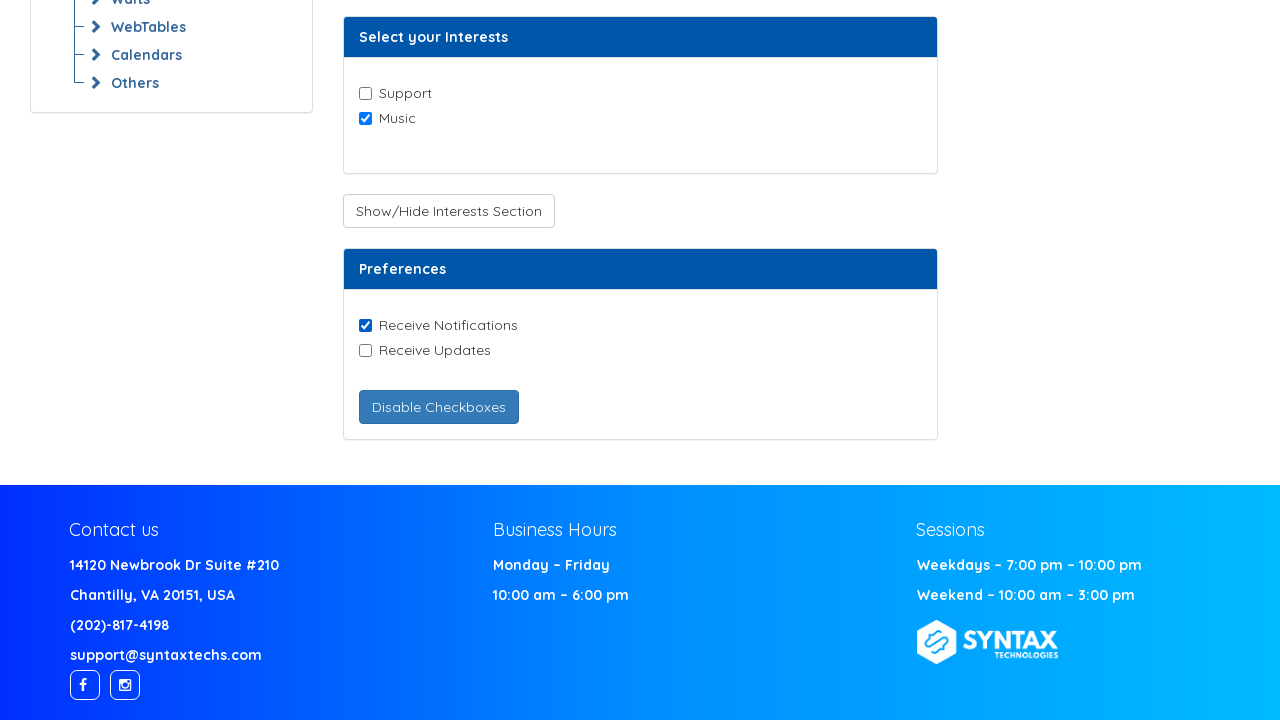